Tests video player controls by clicking to display video, then pausing and resuming playback

Starting URL: https://cdn.sencha.com/touch/sencha-touch-2.4.1/examples/video/index.html

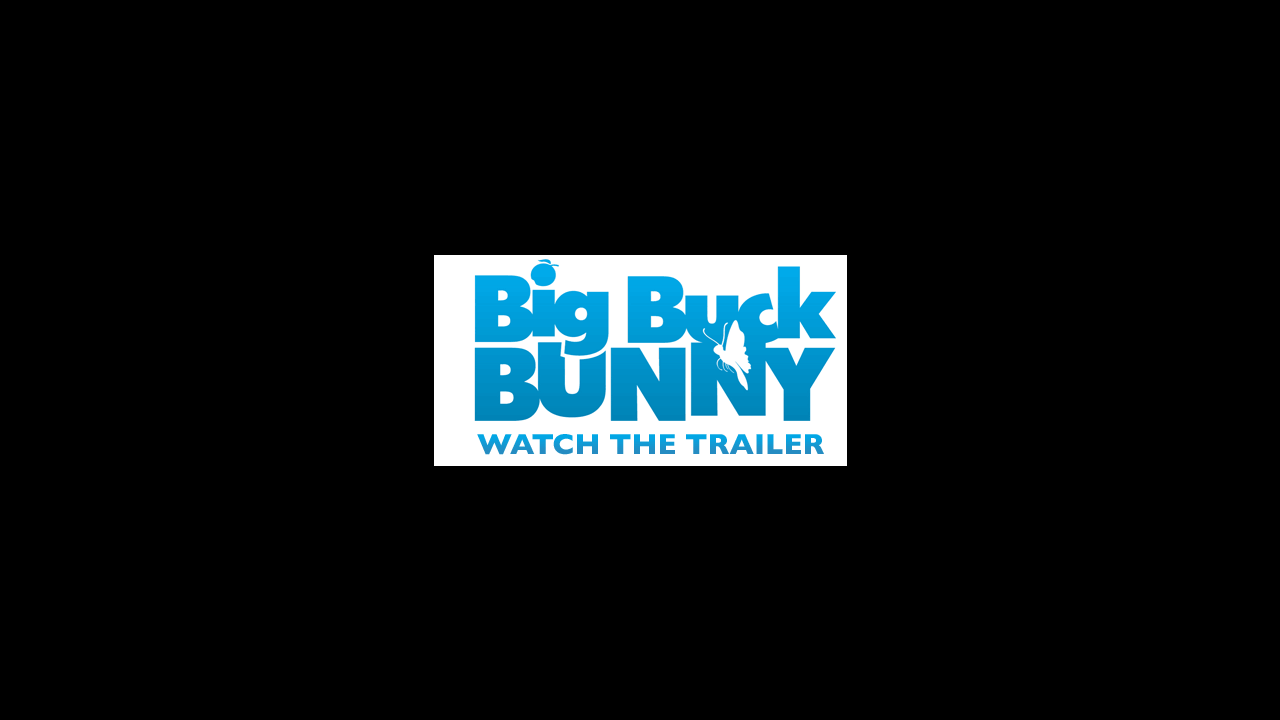

Clicked background to display video object at (640, 360) on #ext-element-7
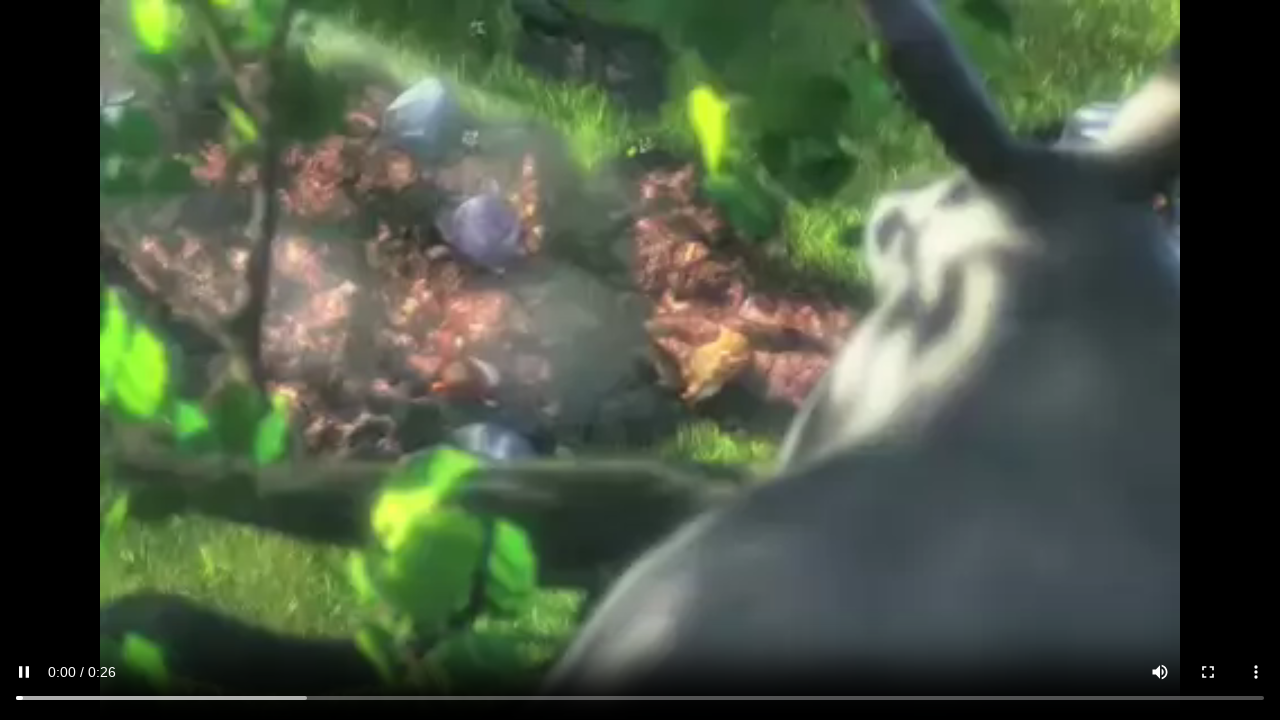

Video element became visible
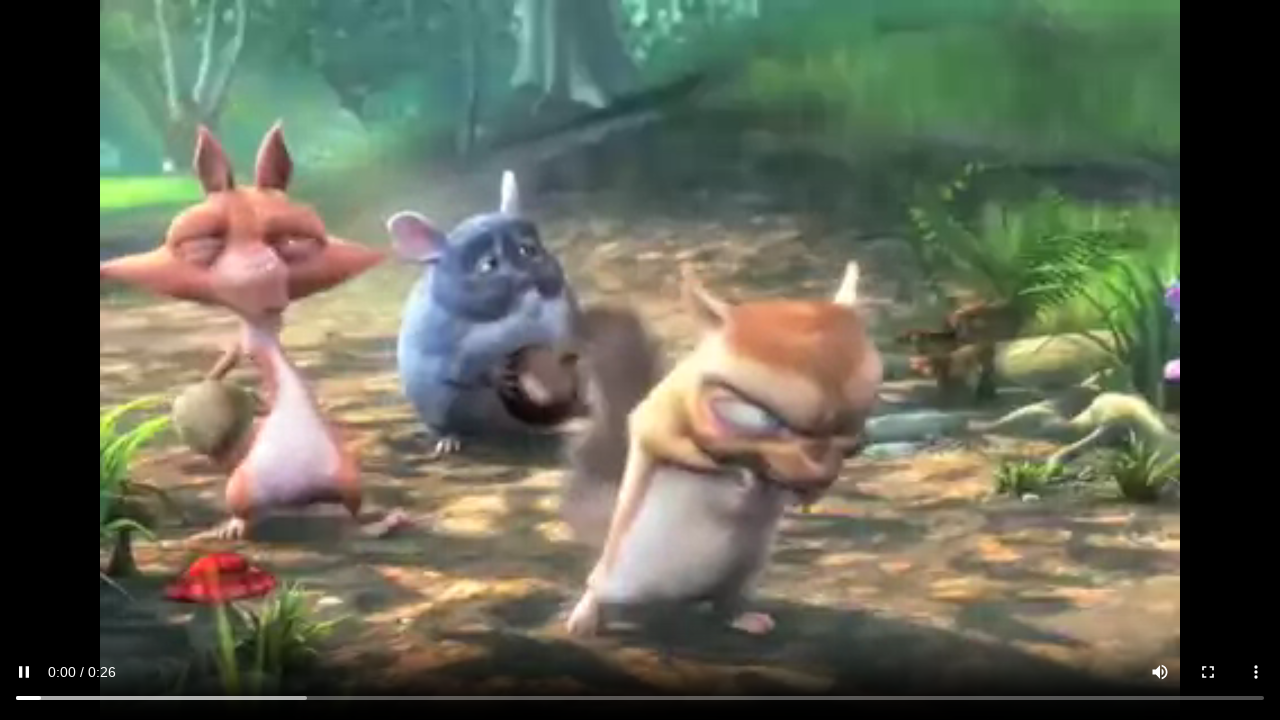

Located video element
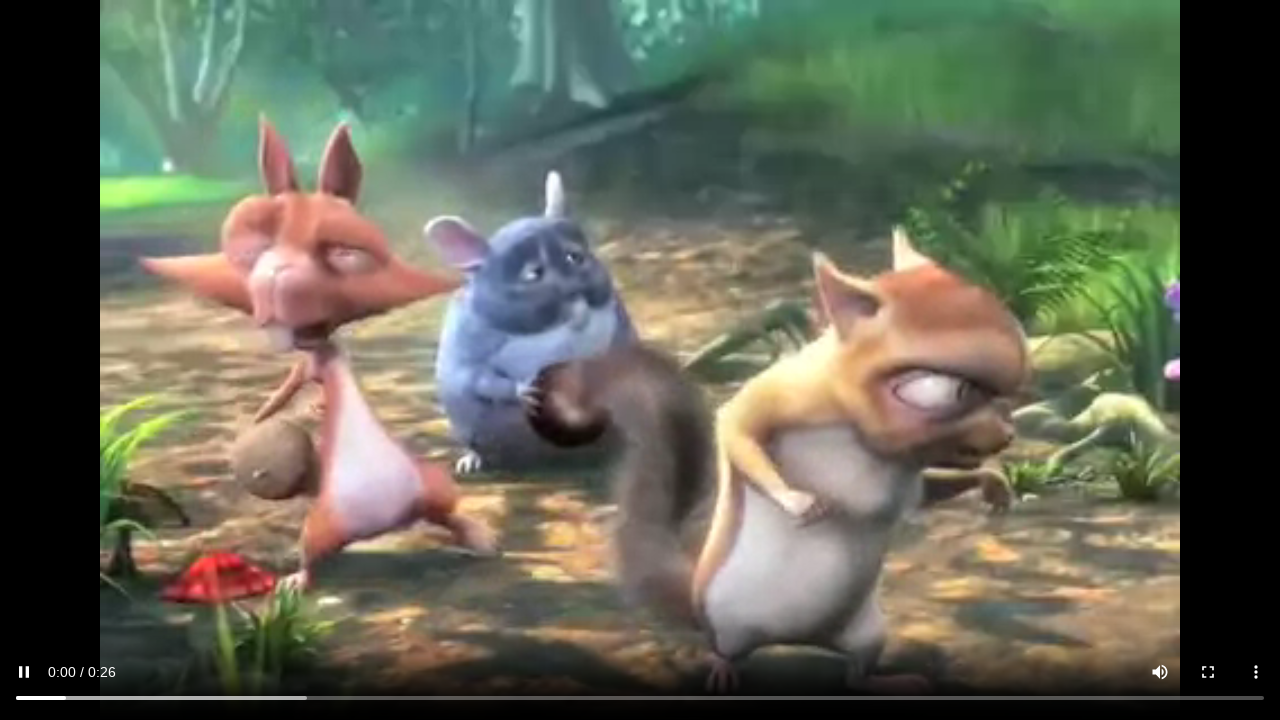

Retrieved video source information
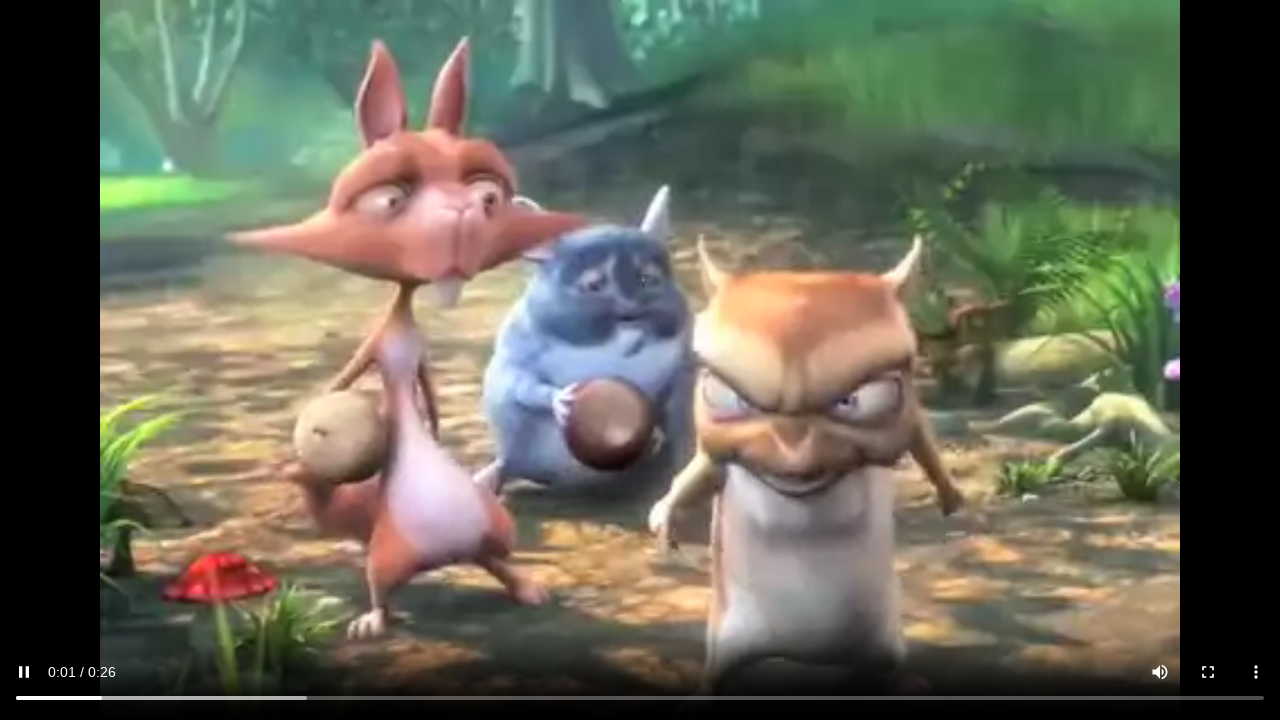

Retrieved video duration information
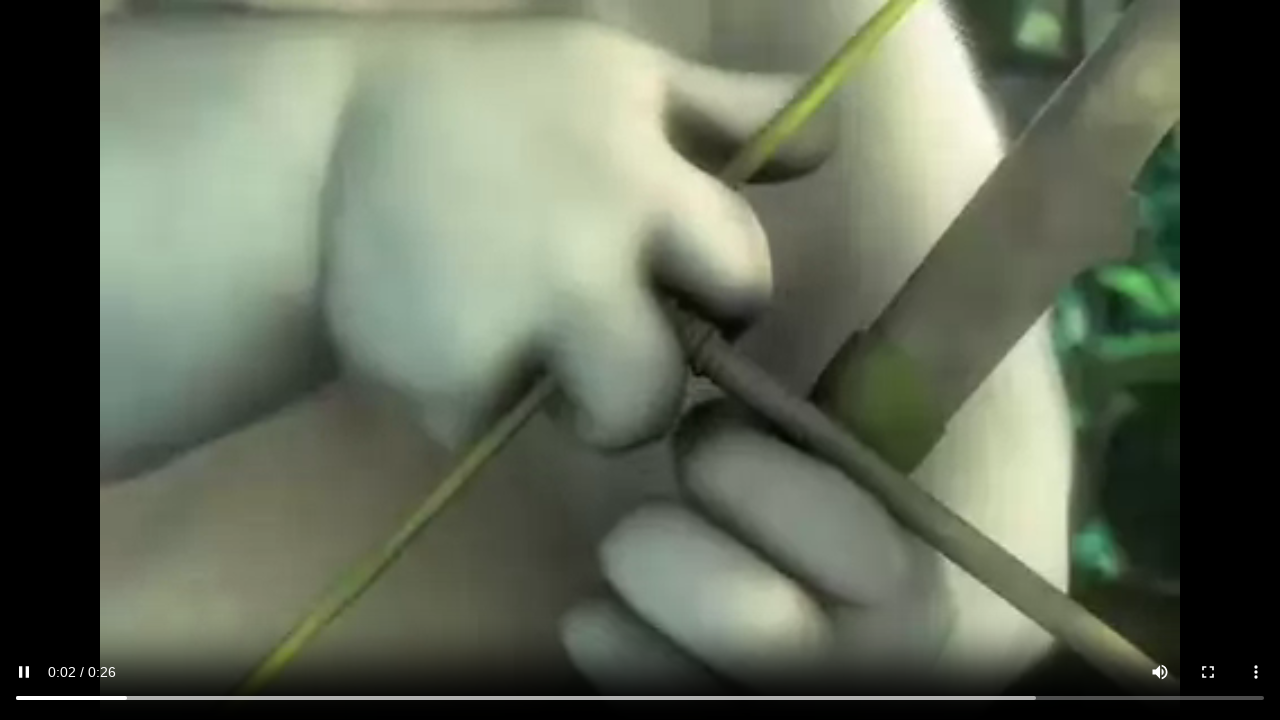

Waited 10 seconds for video playback
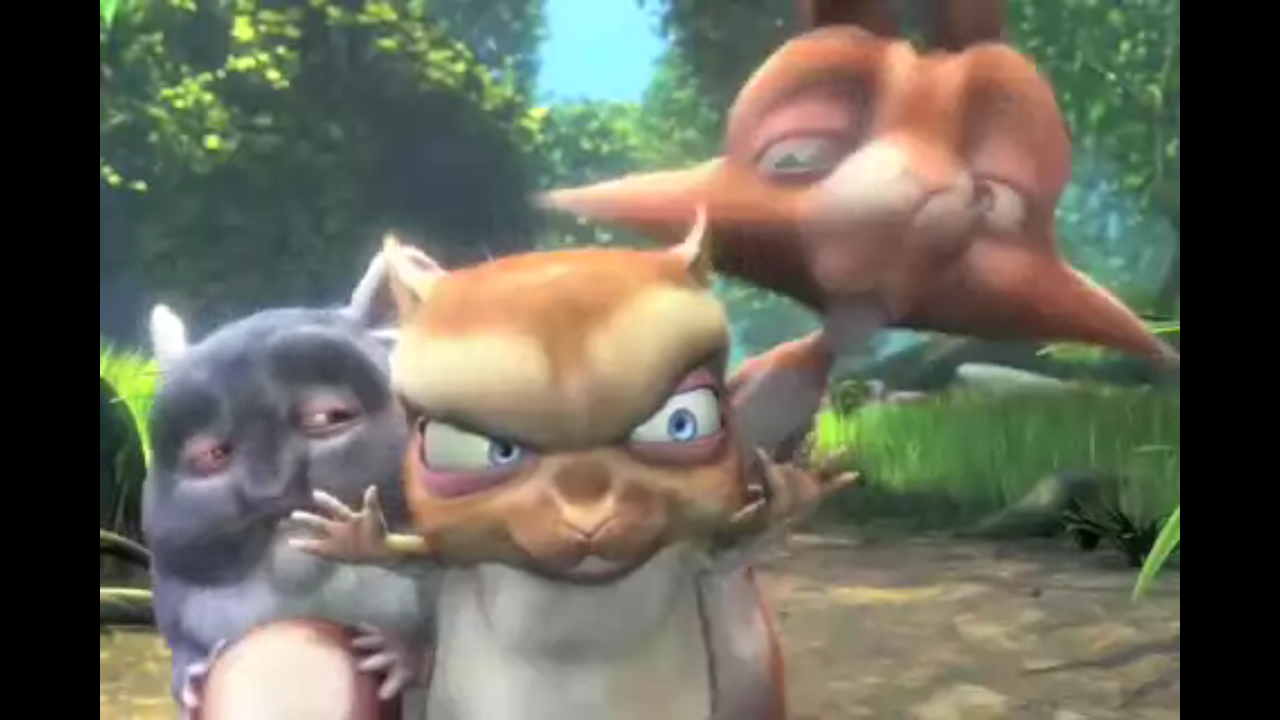

Paused video playback
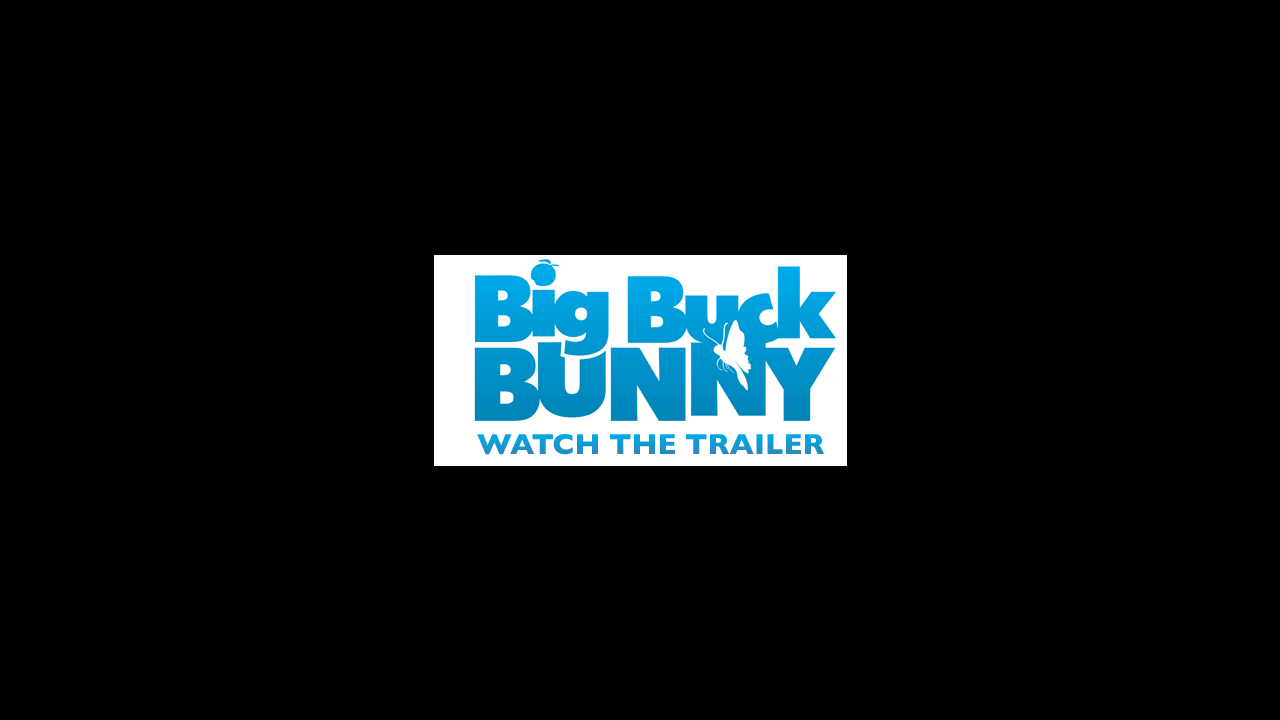

Waited 5 seconds while video was paused
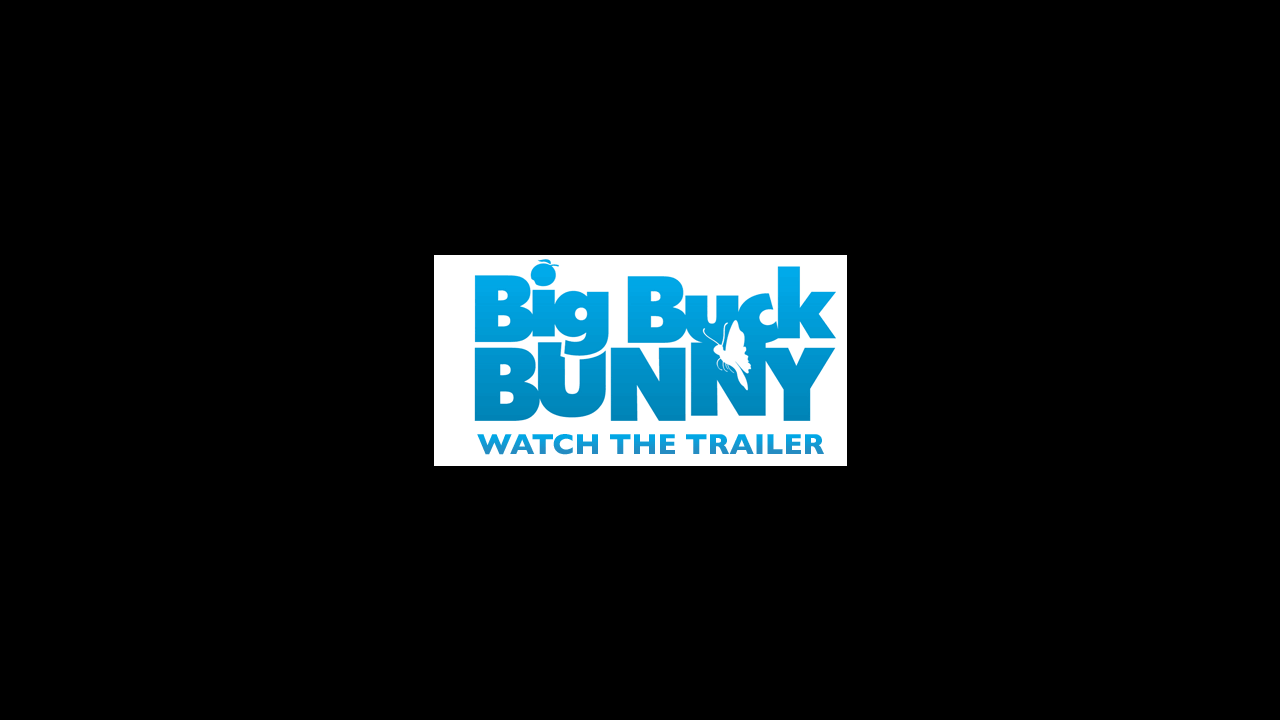

Resumed video playback
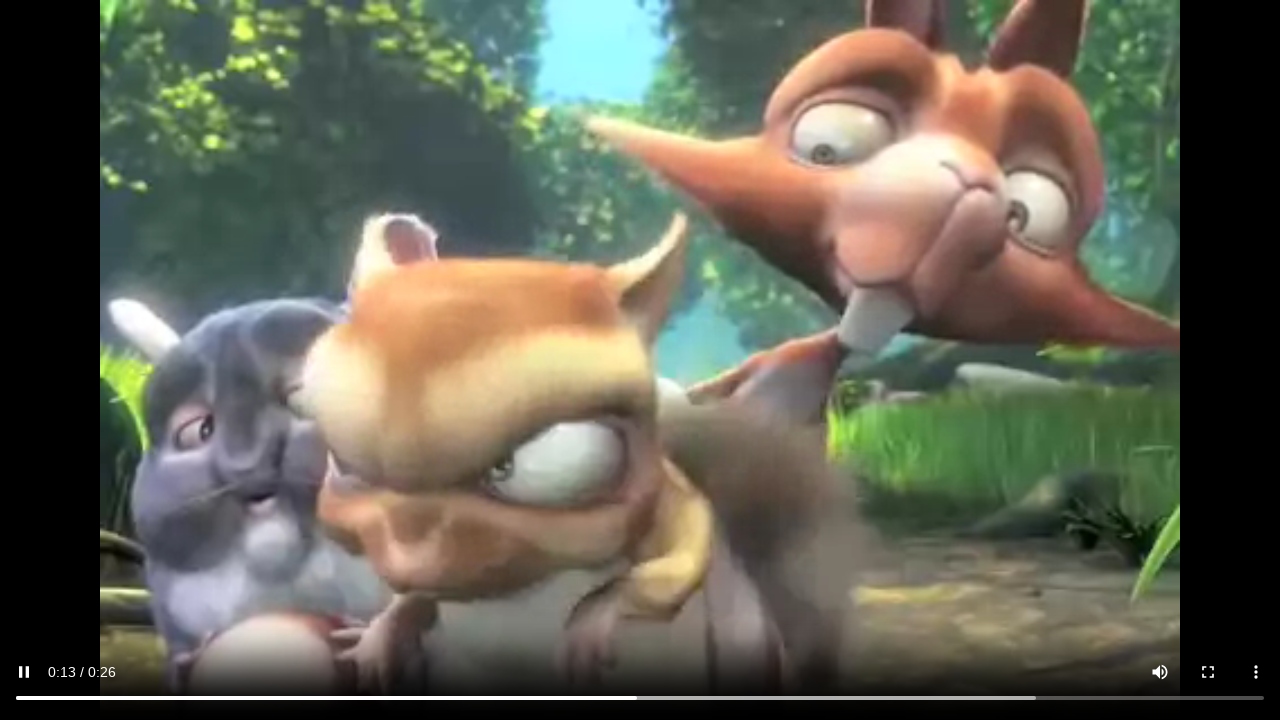

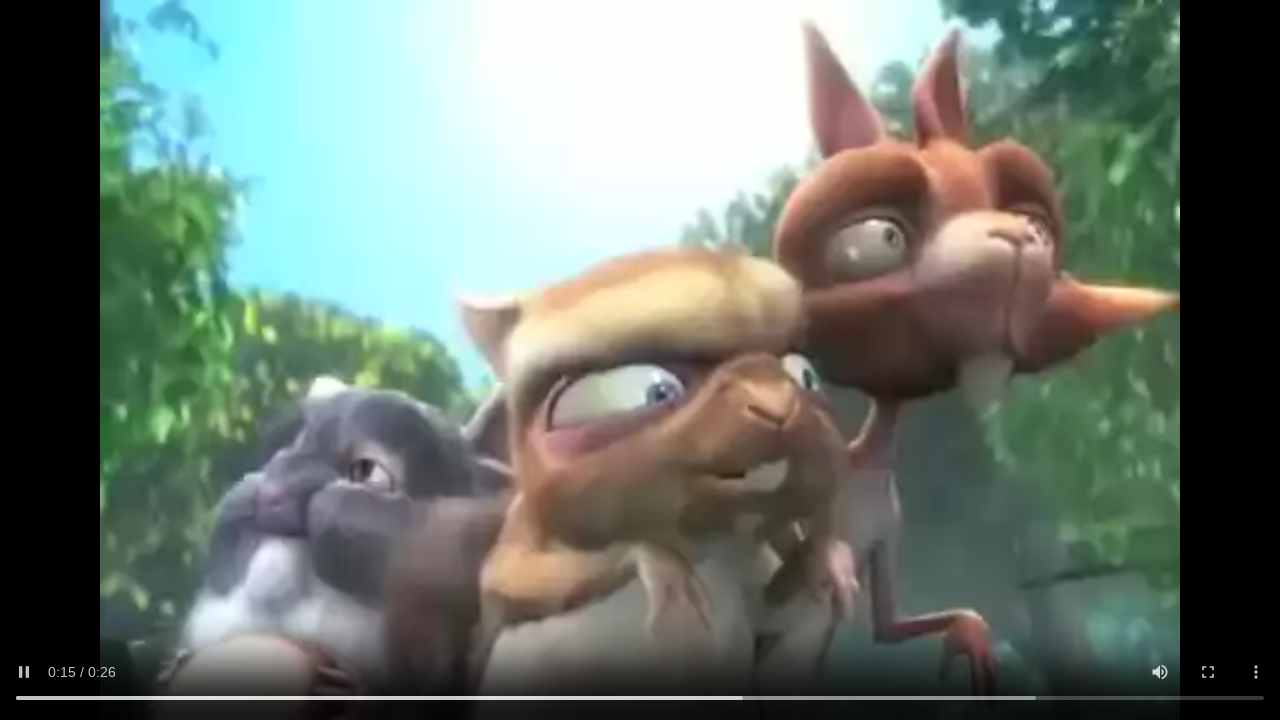